Tests multi-select functionality by navigating to the Widgets section, clicking Select Menu, and selecting multiple options (Volvo and Saab) from a standard HTML select element

Starting URL: https://demoqa.com/

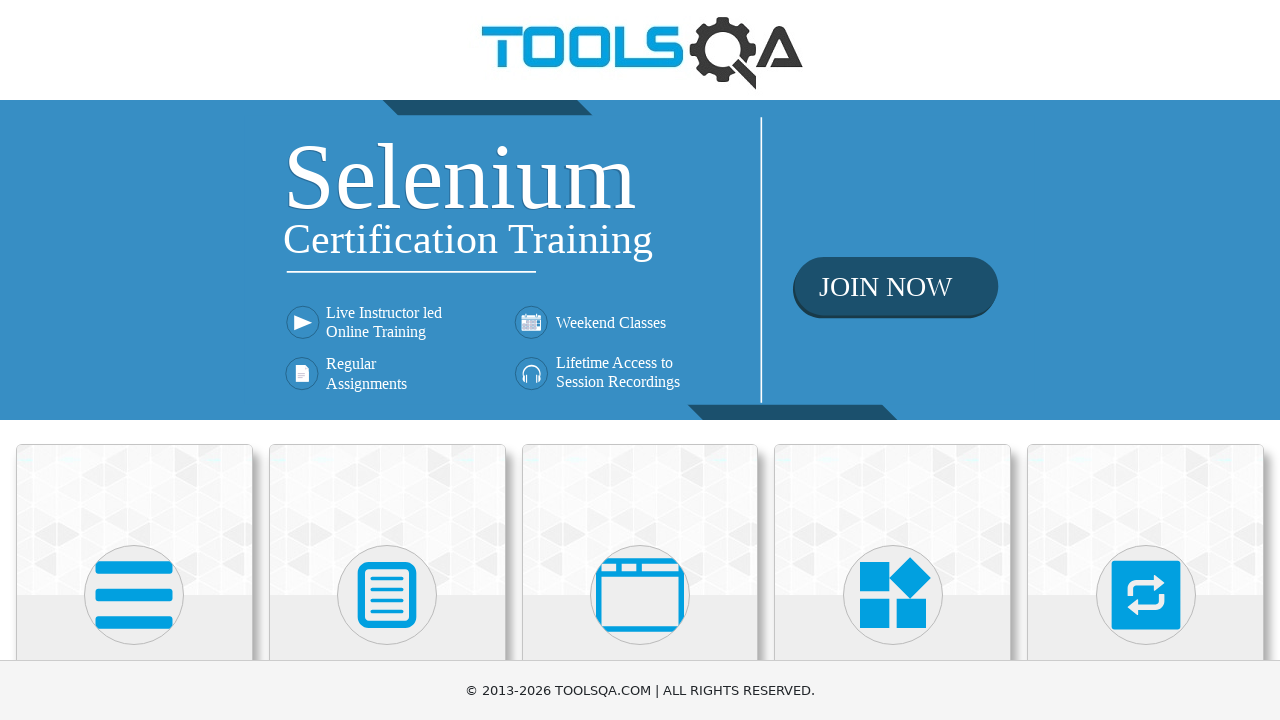

Navigated to DemoQA home page
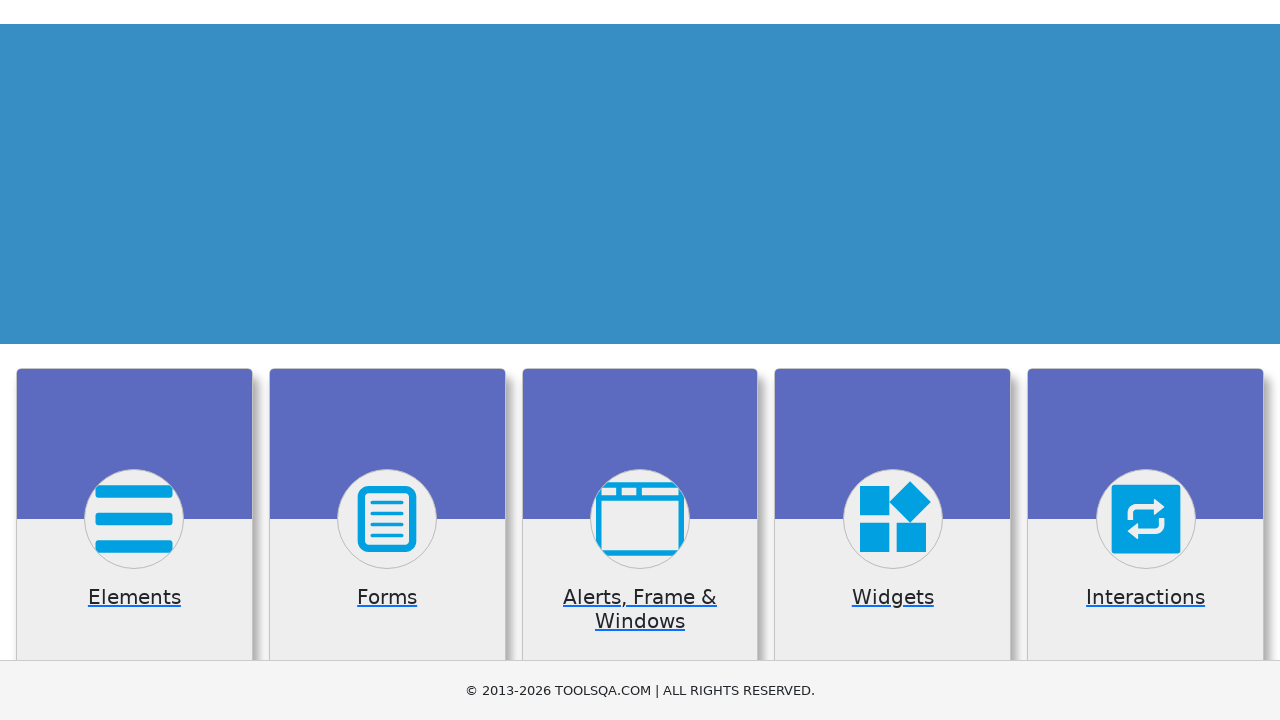

Clicked on Widgets heading at (893, 360) on internal:role=heading[name="Widgets"i]
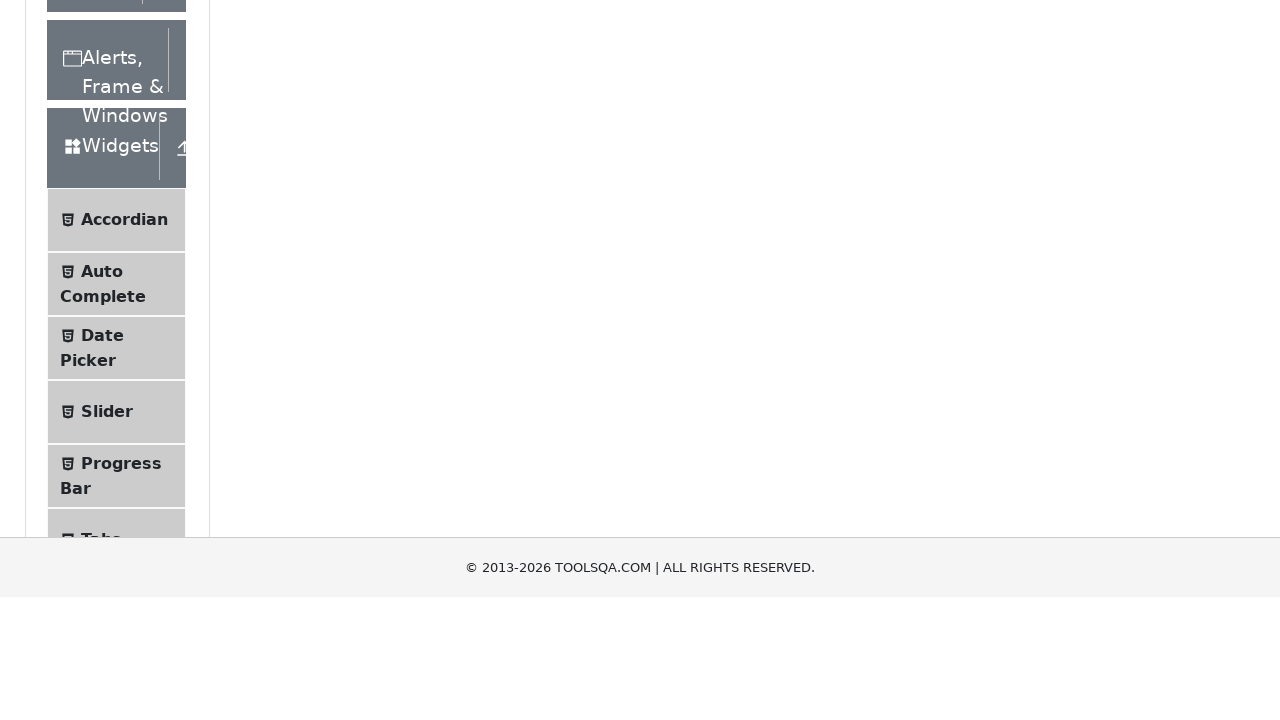

Clicked on Select Menu option at (109, 374) on internal:text="Select Menu"i
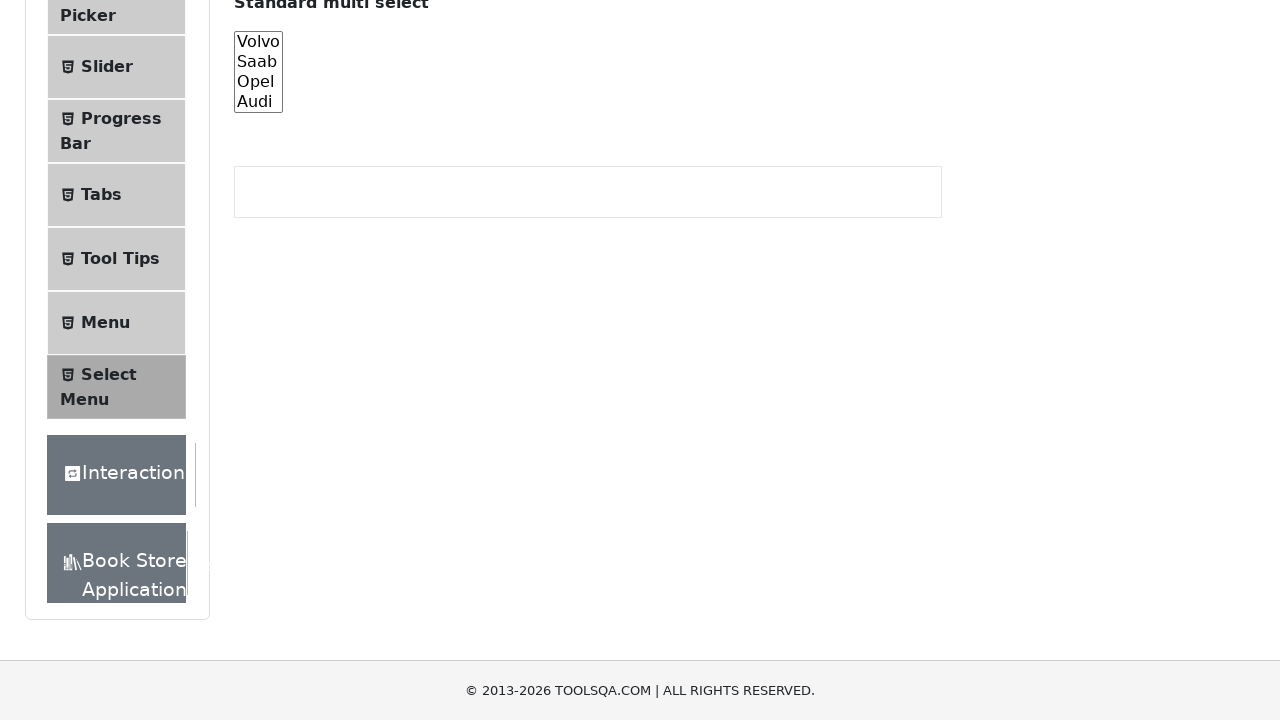

Selected Volvo and Saab from multi-select dropdown on #cars
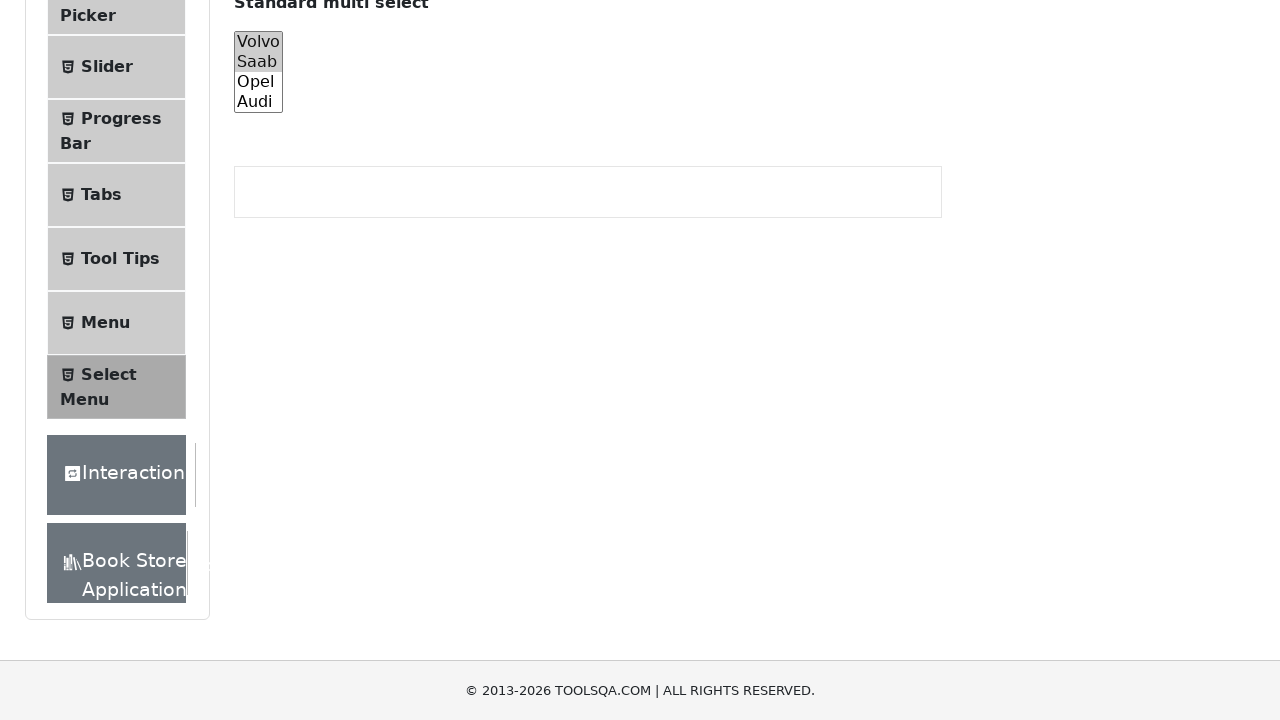

Retrieved selected options from dropdown
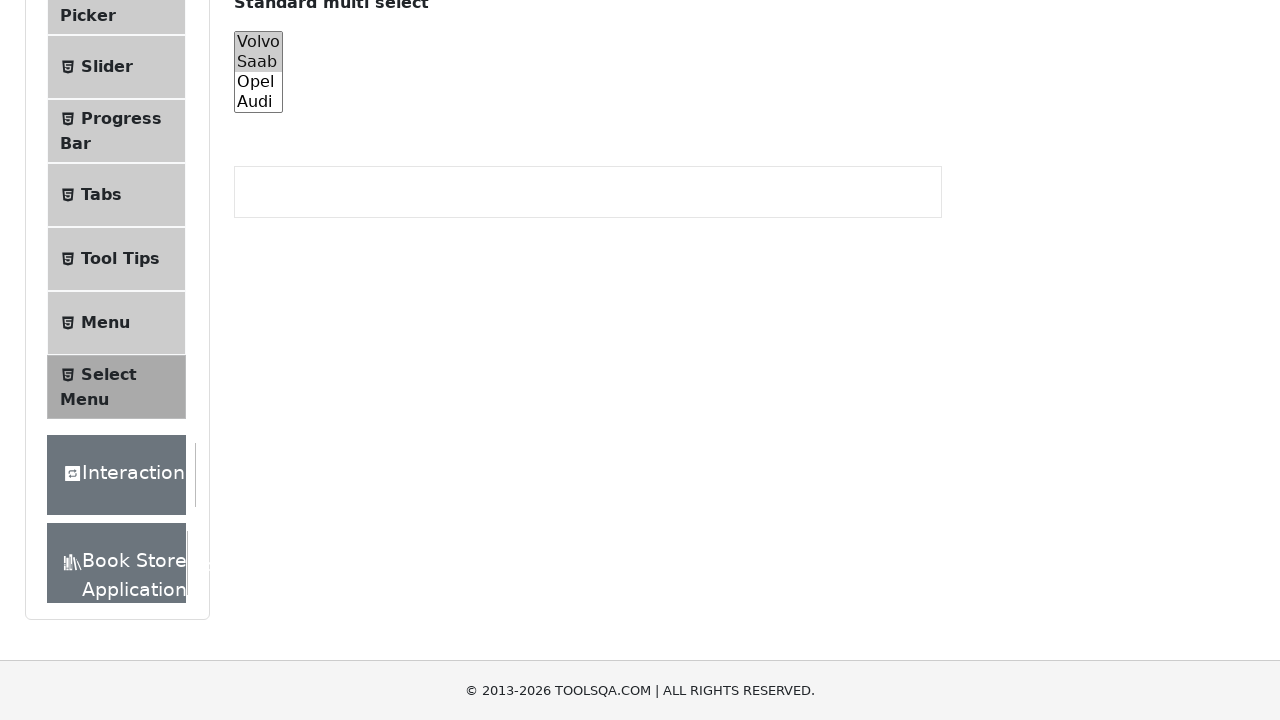

Verified that Volvo and Saab are correctly selected
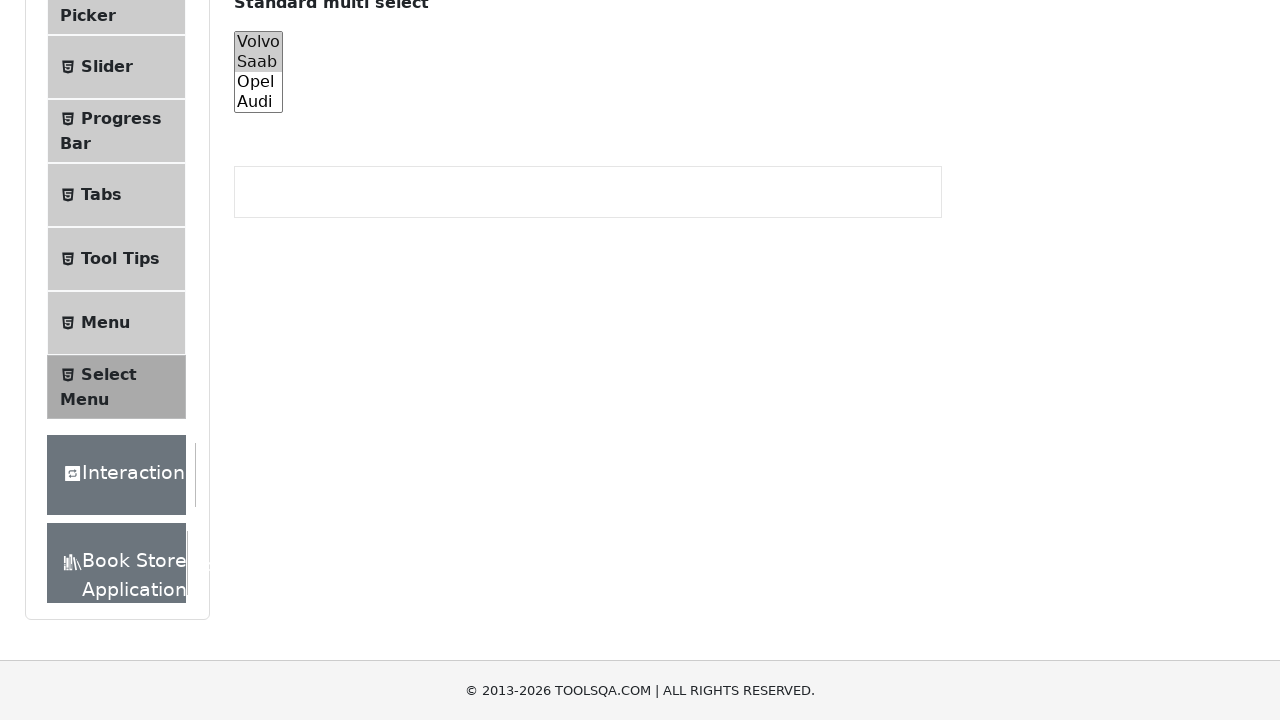

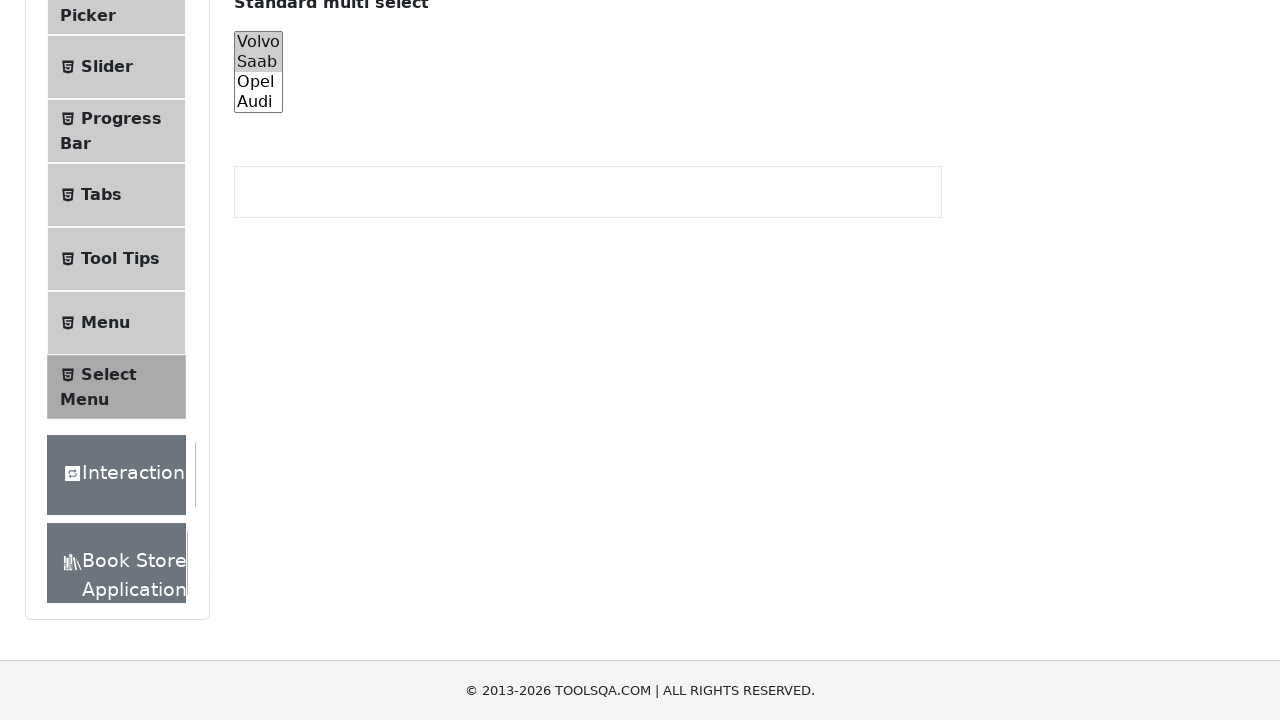